Tests adding a product to cart on a Polymer shop website by clicking the add to cart button and verifying the cart modal opens

Starting URL: https://shop.polymer-project.org/detail/mens_outerwear/Anvil+L+S+Crew+Neck+-+Grey

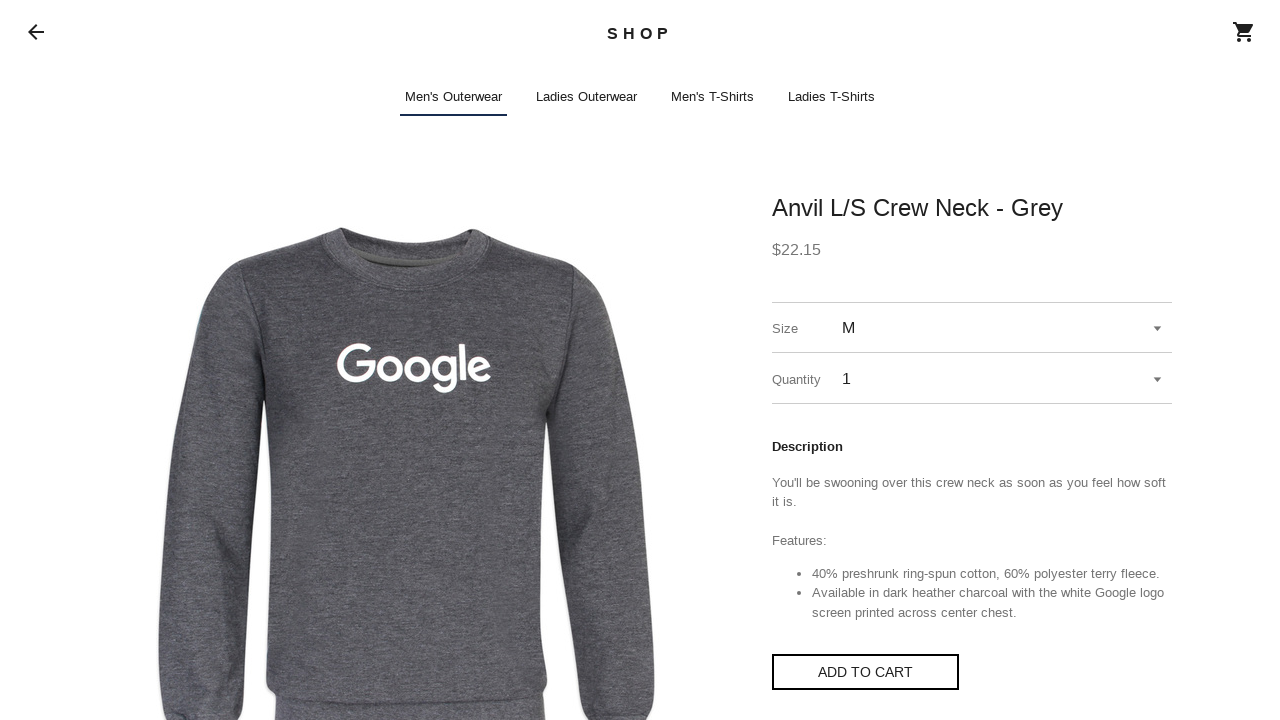

Located shop-app element
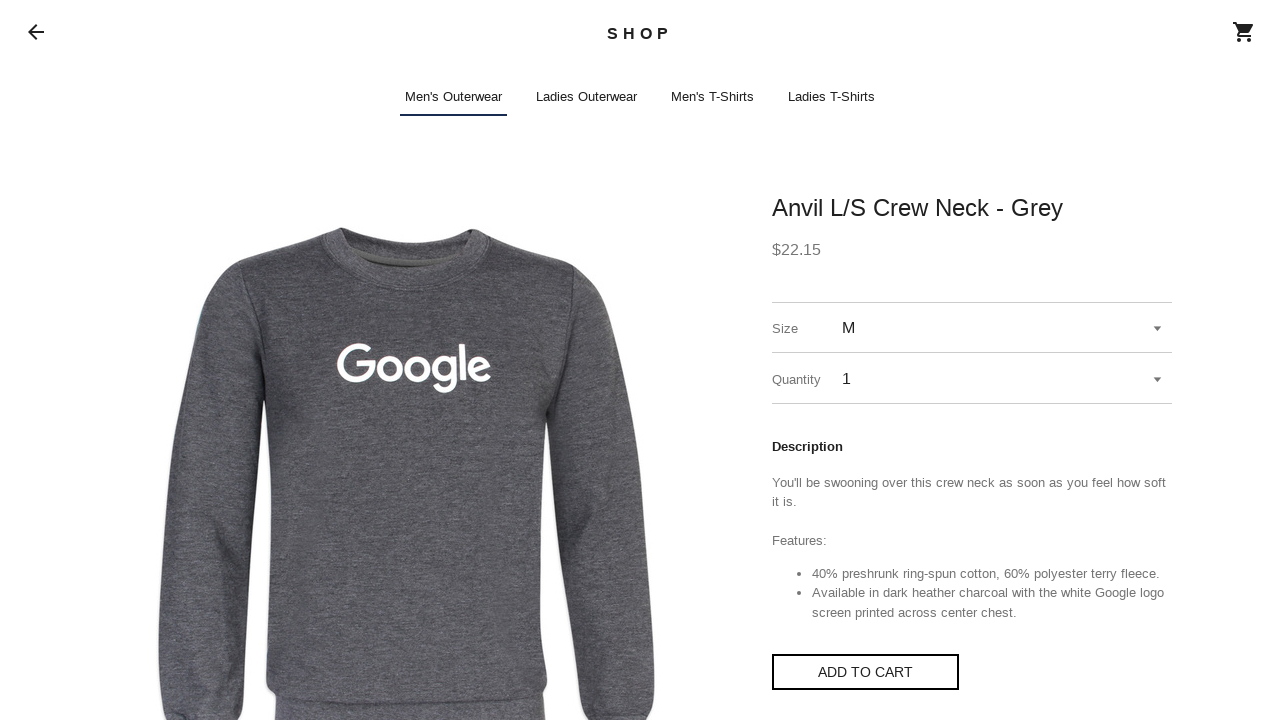

Accessed iron-pages element through shop-app shadow DOM
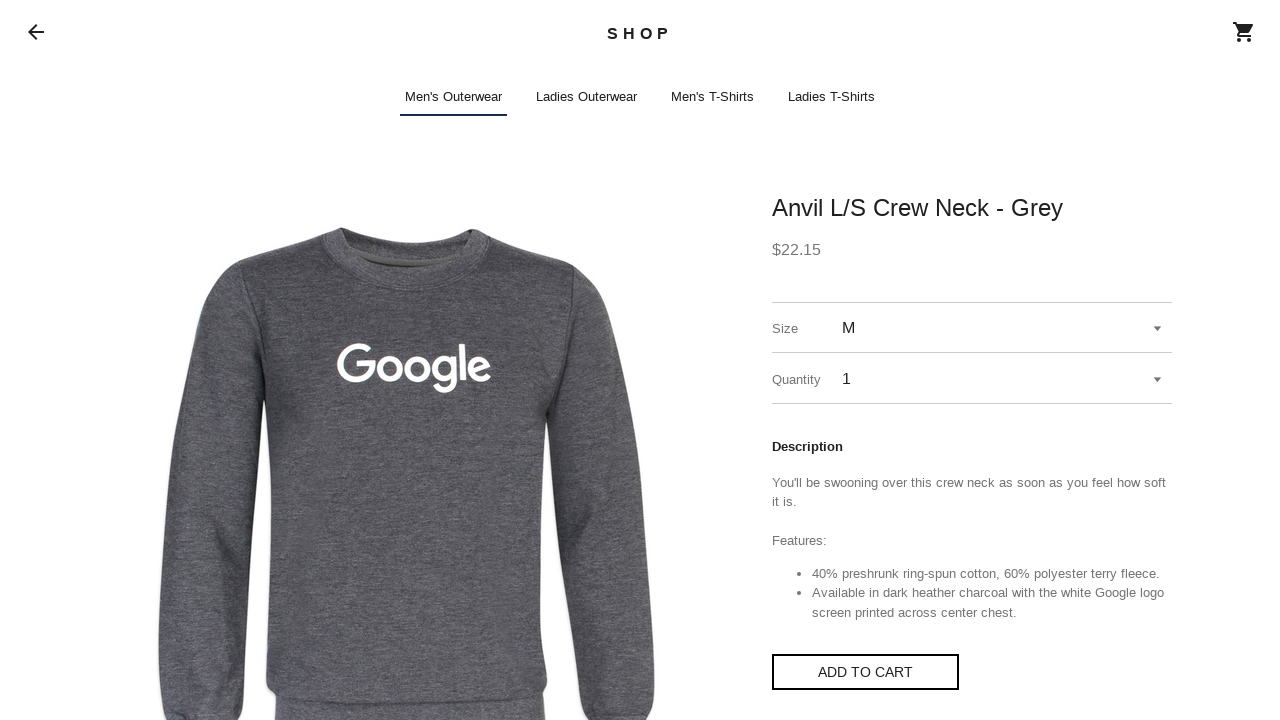

Located shop-detail element within iron-pages
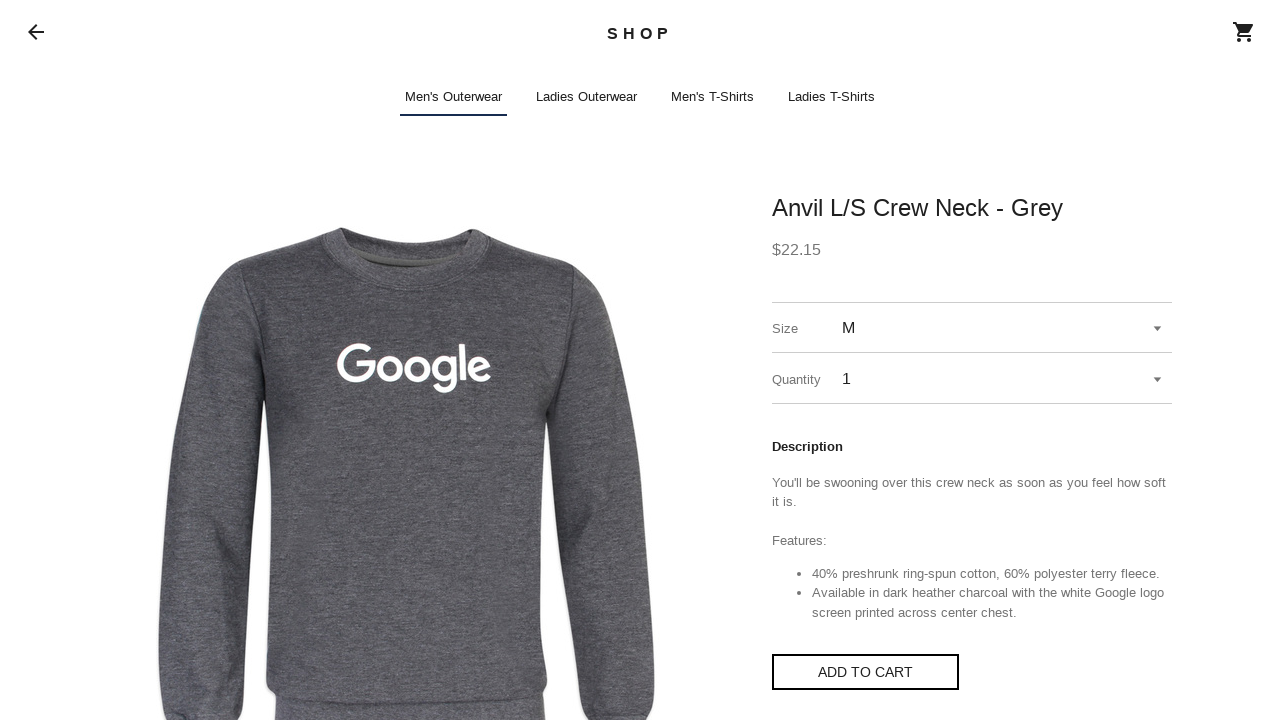

Accessed shop-button element through shop-detail shadow DOM
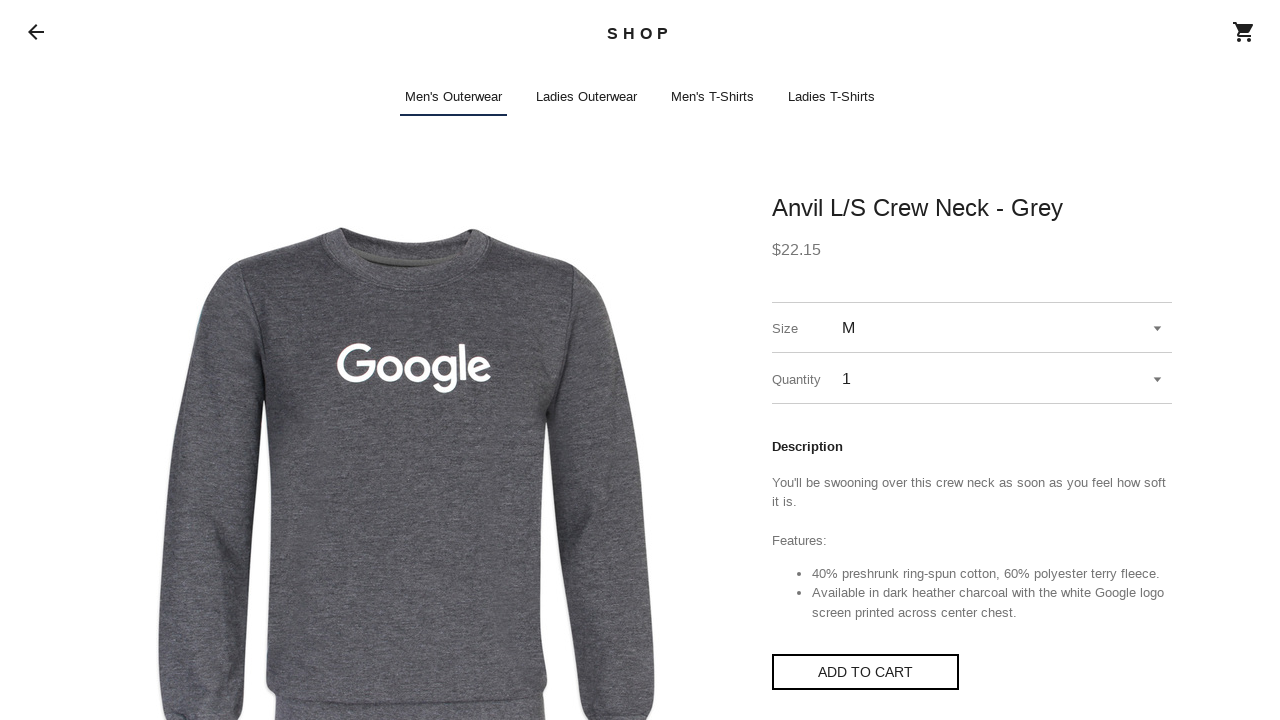

Located add to cart button element
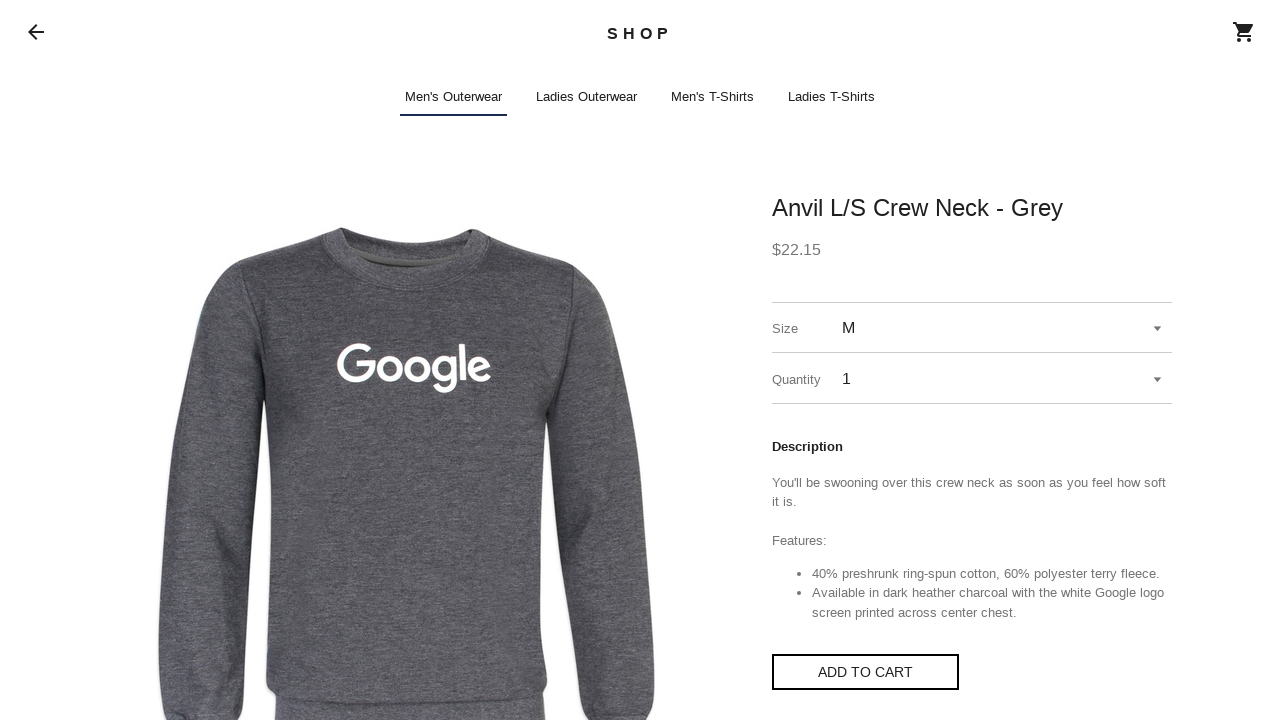

Clicked add to cart button
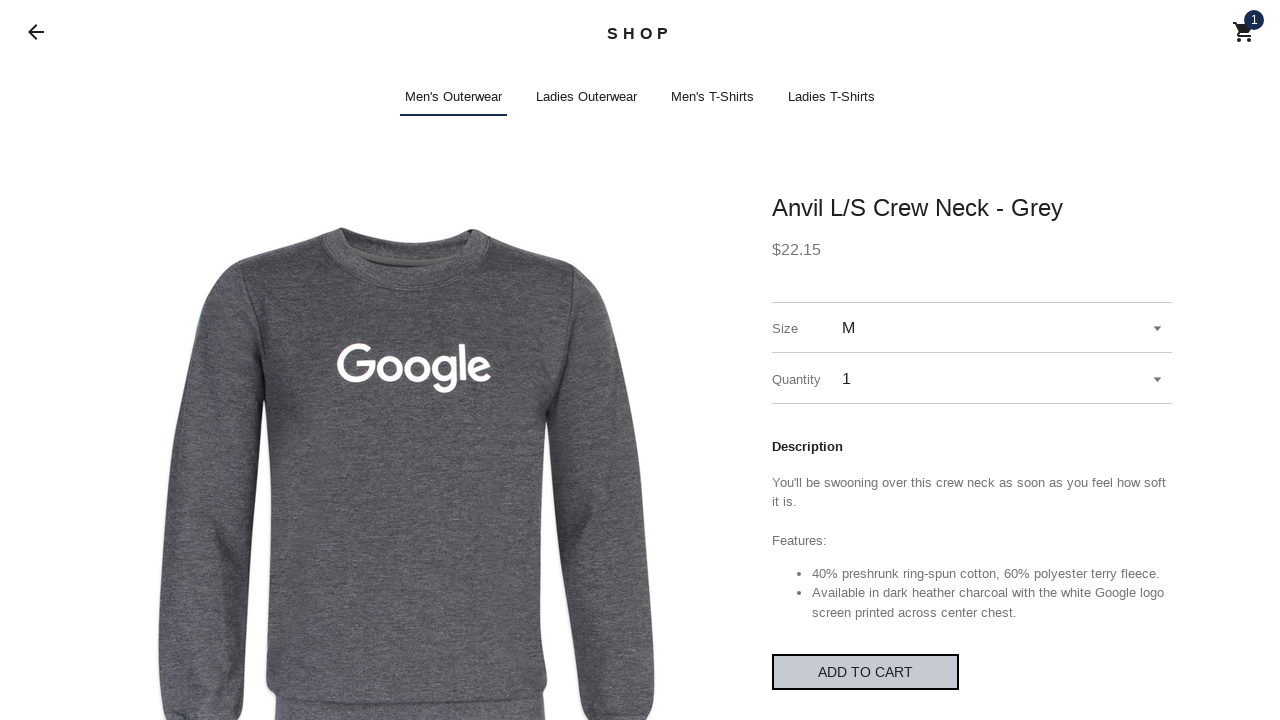

Waited 1000ms for cart modal to open
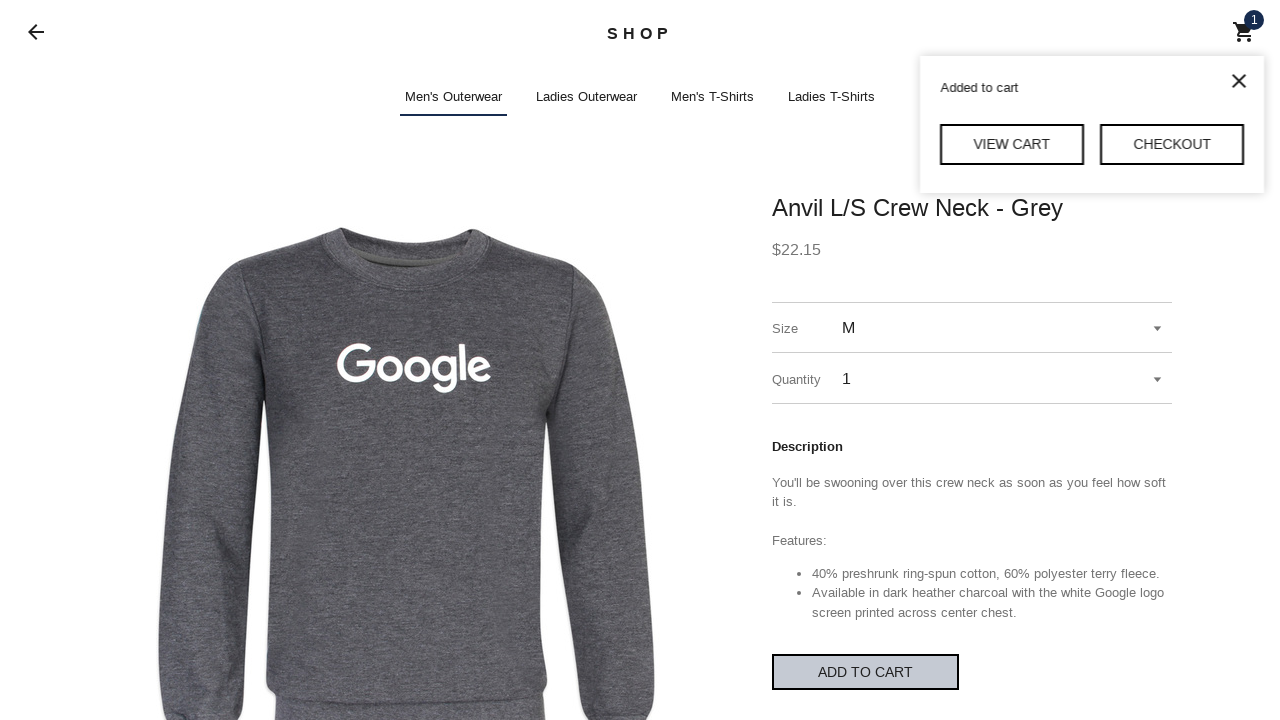

Located shop-cart-modal element through shadow DOM
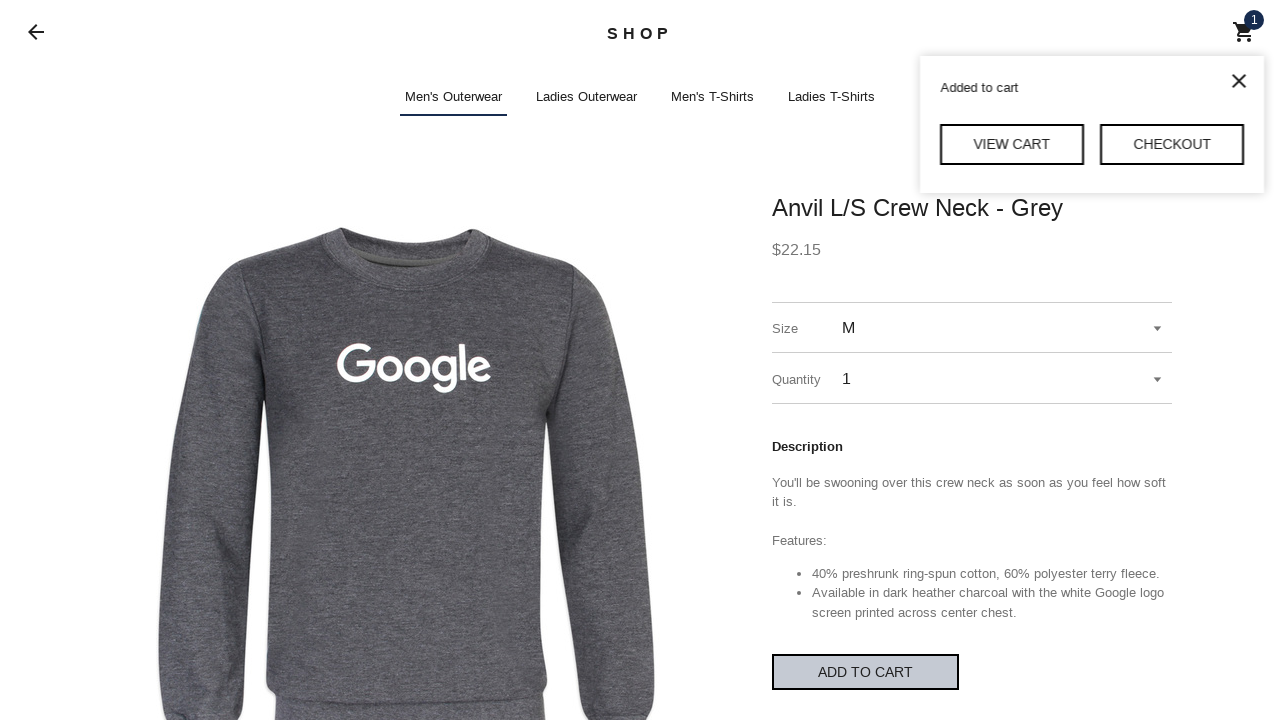

Retrieved cart modal className attribute
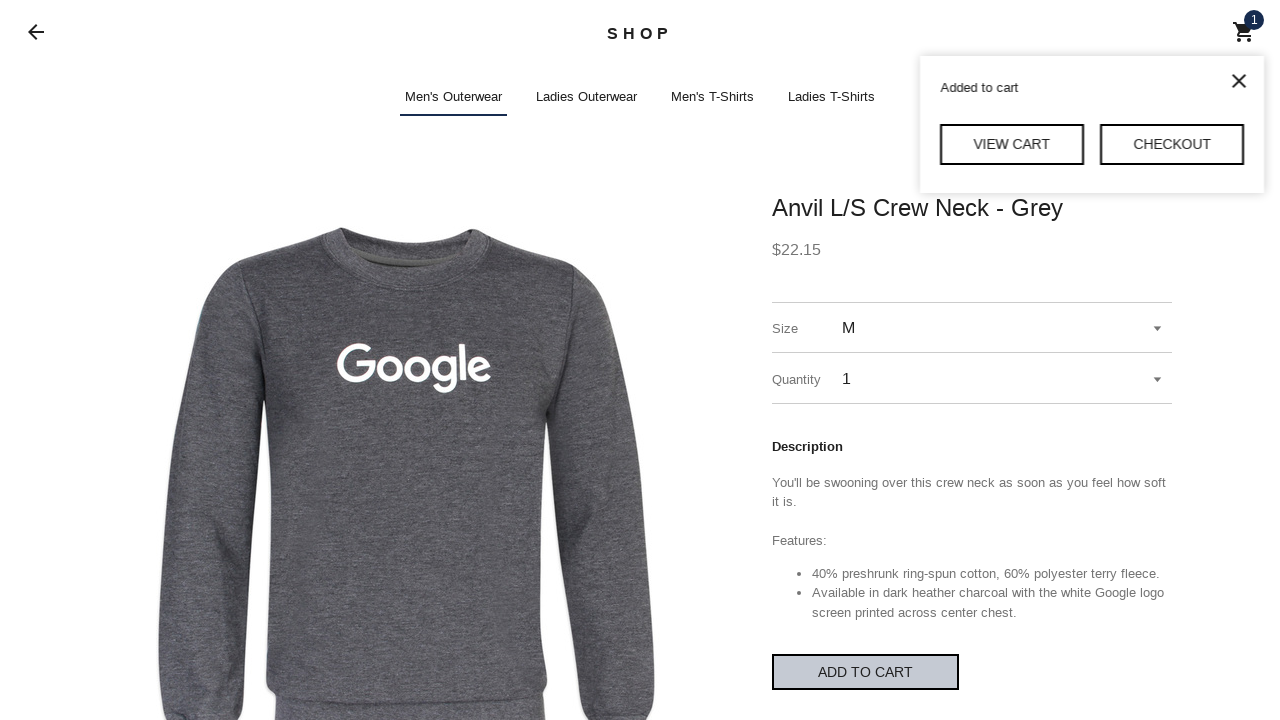

Verified cart modal opened by checking 'opened' class
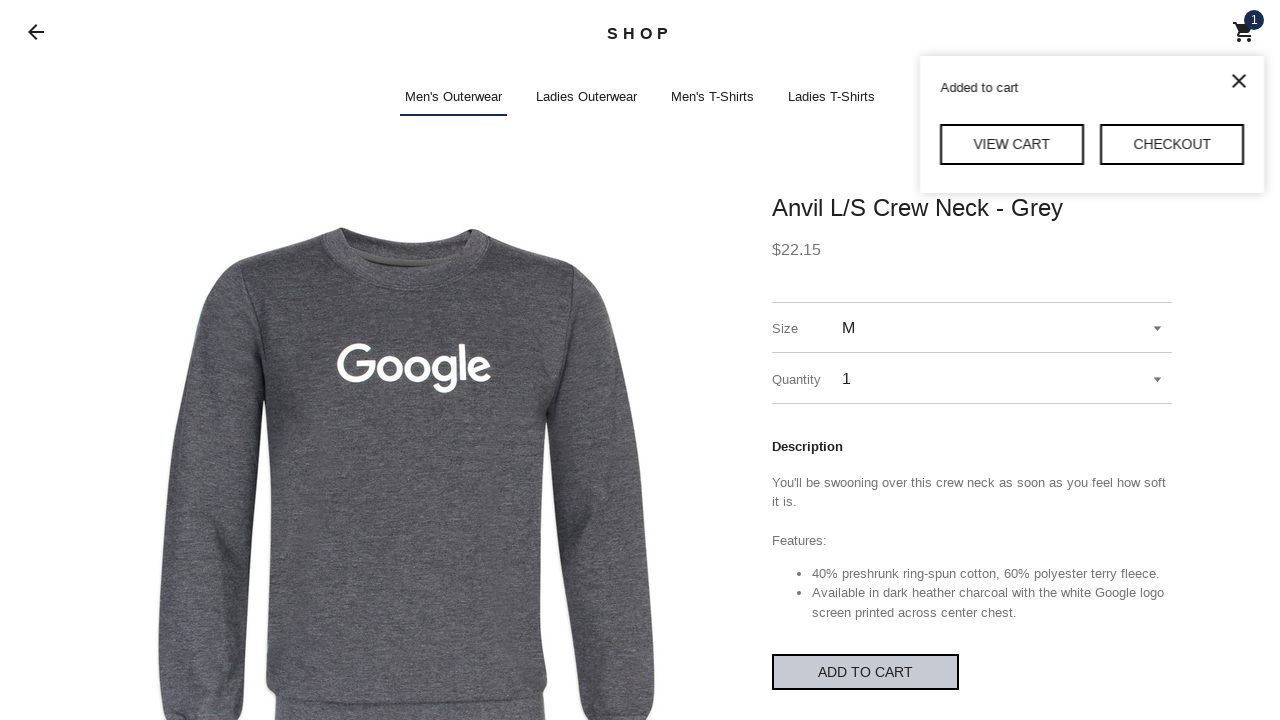

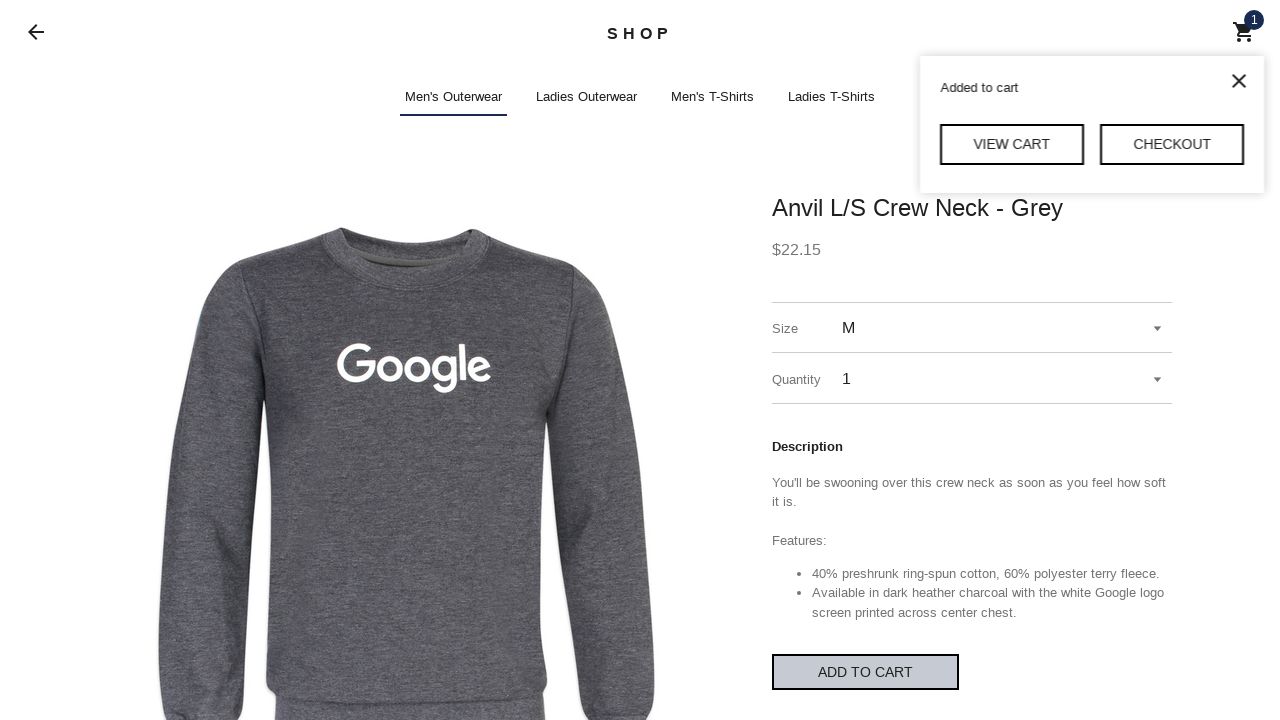